Tests navigation through different sections of the umaar.com website by clicking on navigation links for dev-tips, blog, videos, and code pages

Starting URL: https://umaar.com/

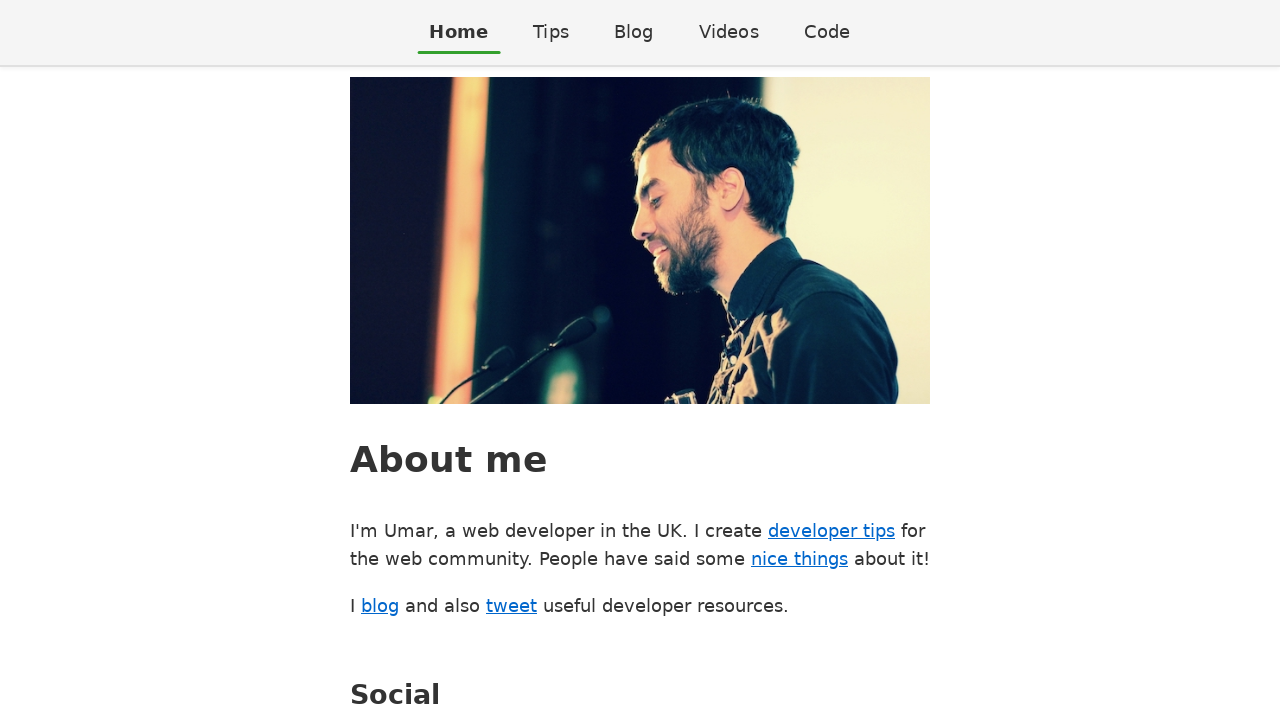

Clicked on Dev Tips navigation link at (551, 32) on a[href$="/dev-tips/"]
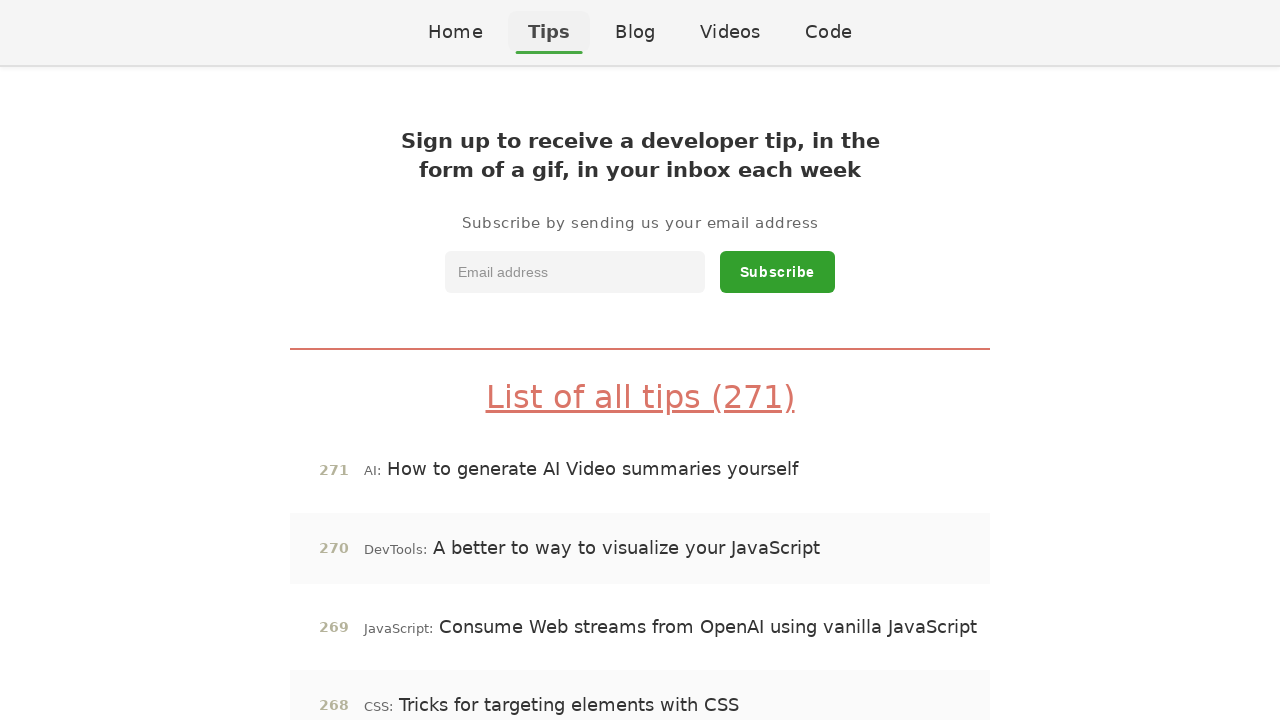

Clicked on Blog navigation link at (635, 32) on a[href$="/blog/"]
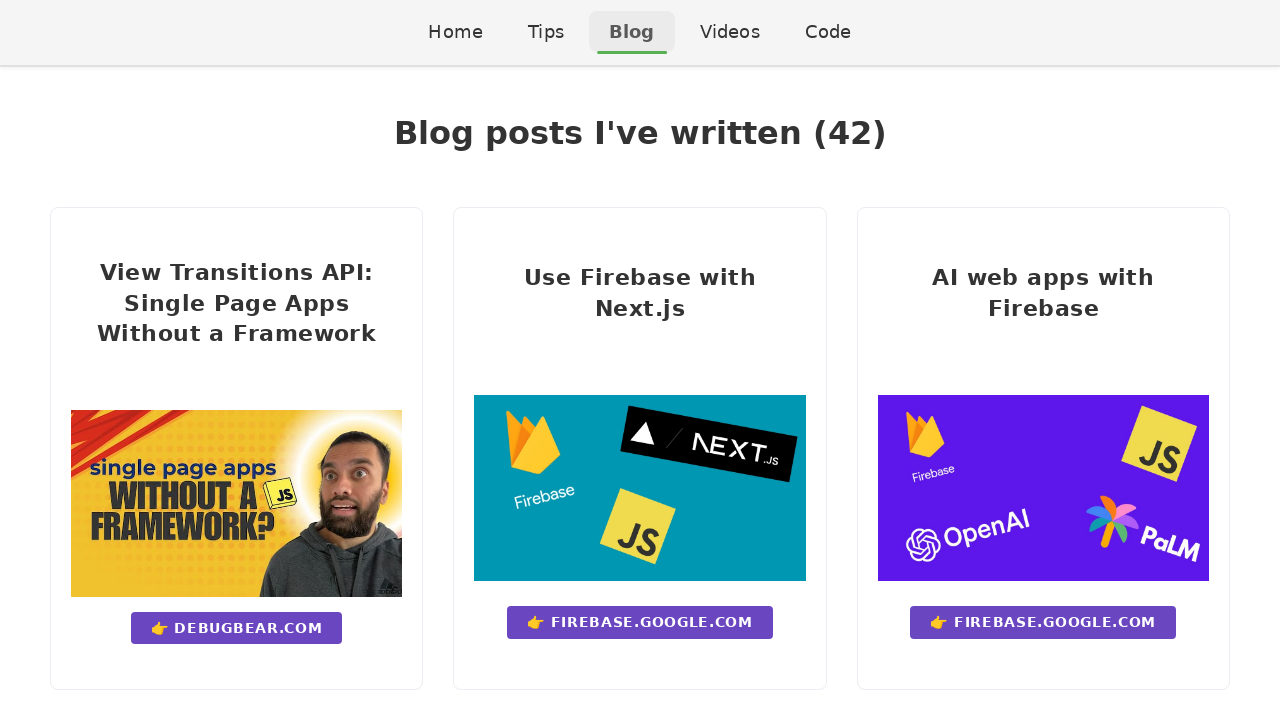

Clicked on Videos navigation link at (730, 32) on a[href$="/videos/"]
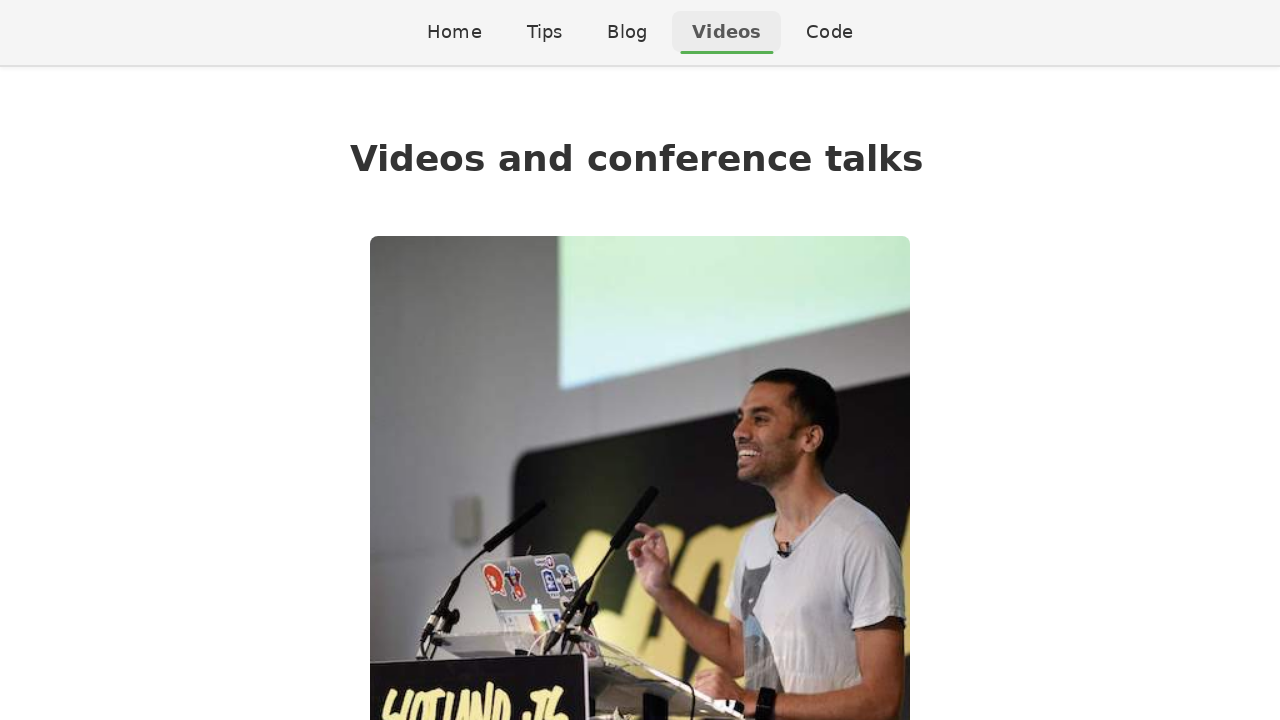

Clicked on Code navigation link at (830, 32) on a[href$="/code/"]
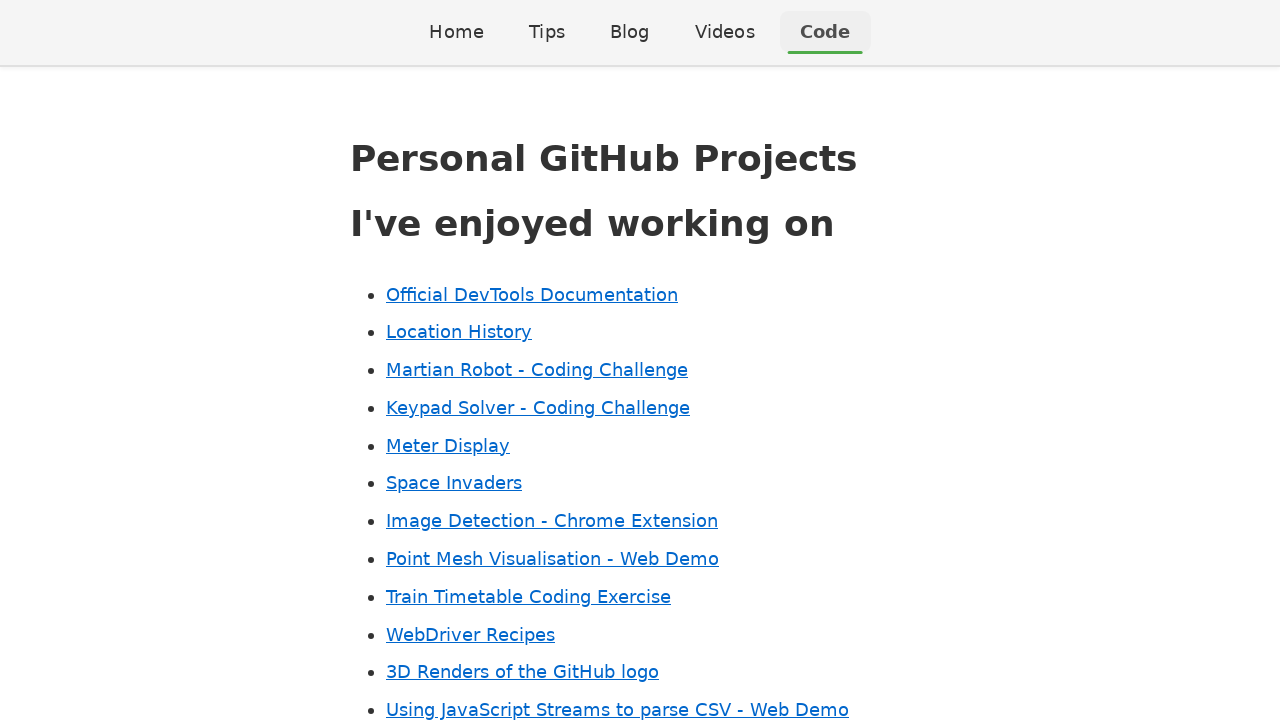

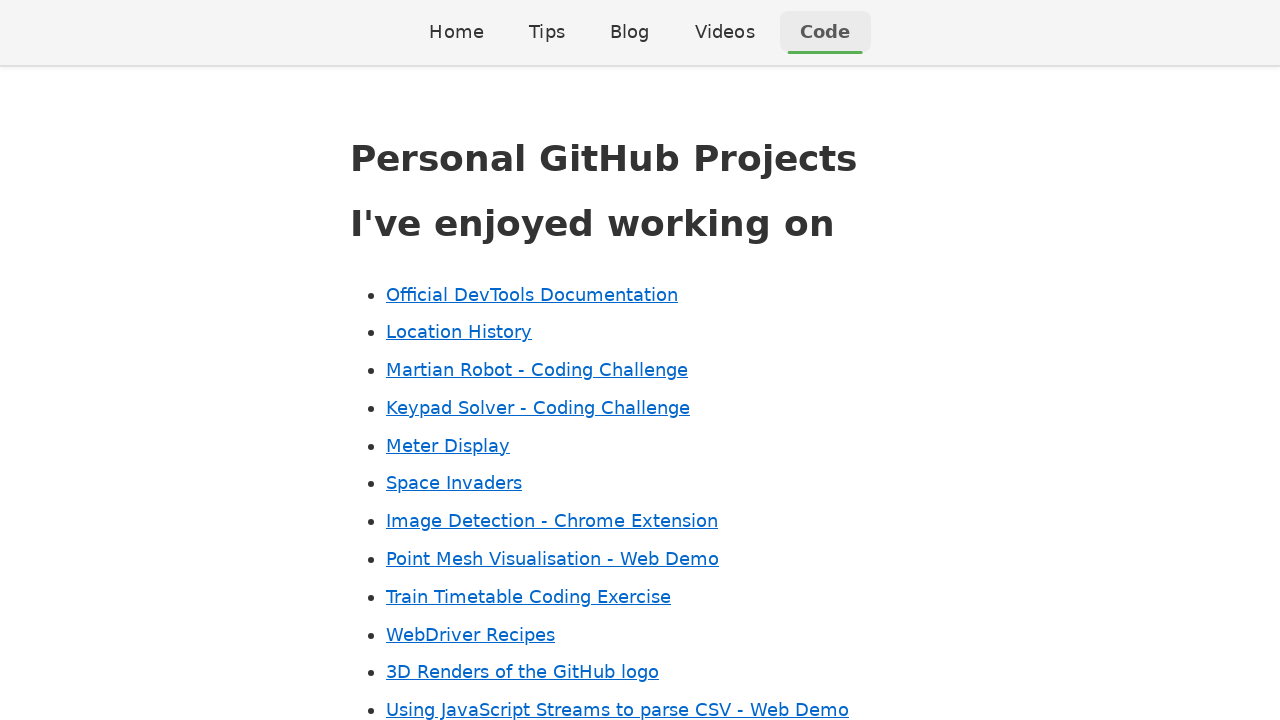